Tests browser tab management by opening new tabs via button clicks and switching between them to verify multi-tab functionality

Starting URL: https://training-support.net/webelements/tabs

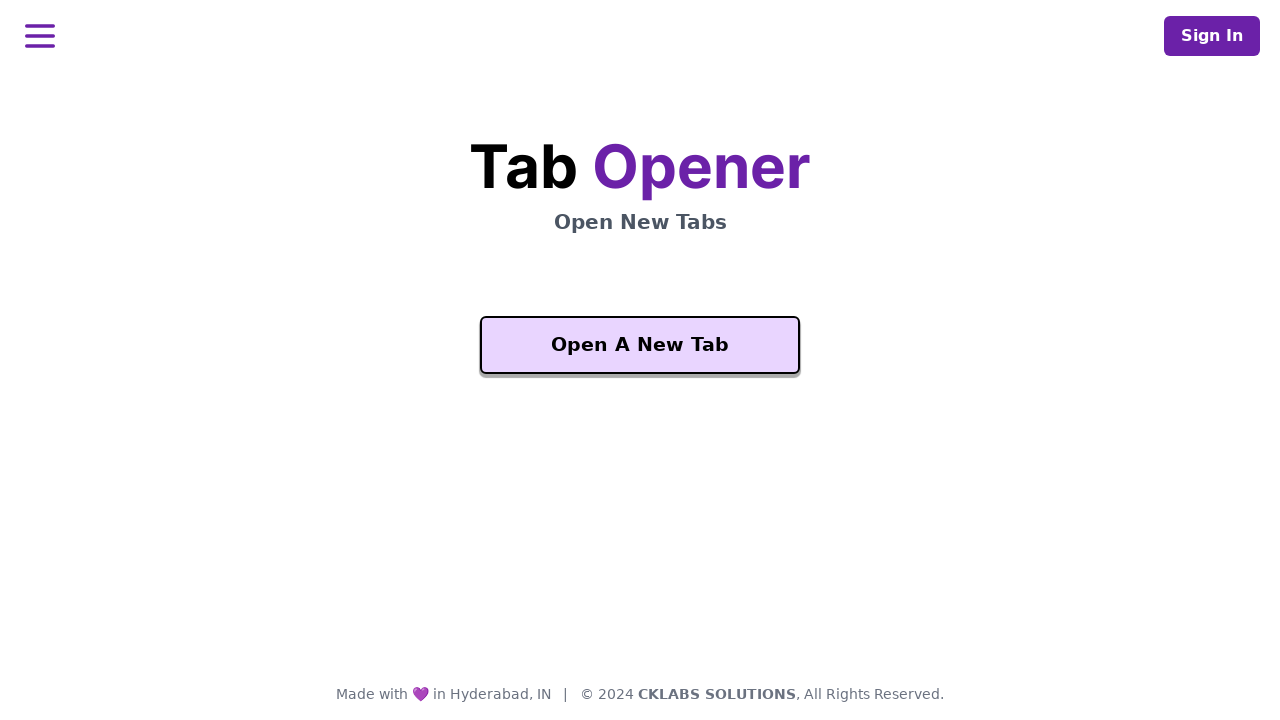

Clicked 'Open A New Tab' button to open a new tab at (640, 345) on xpath=//button[text()='Open A New Tab']
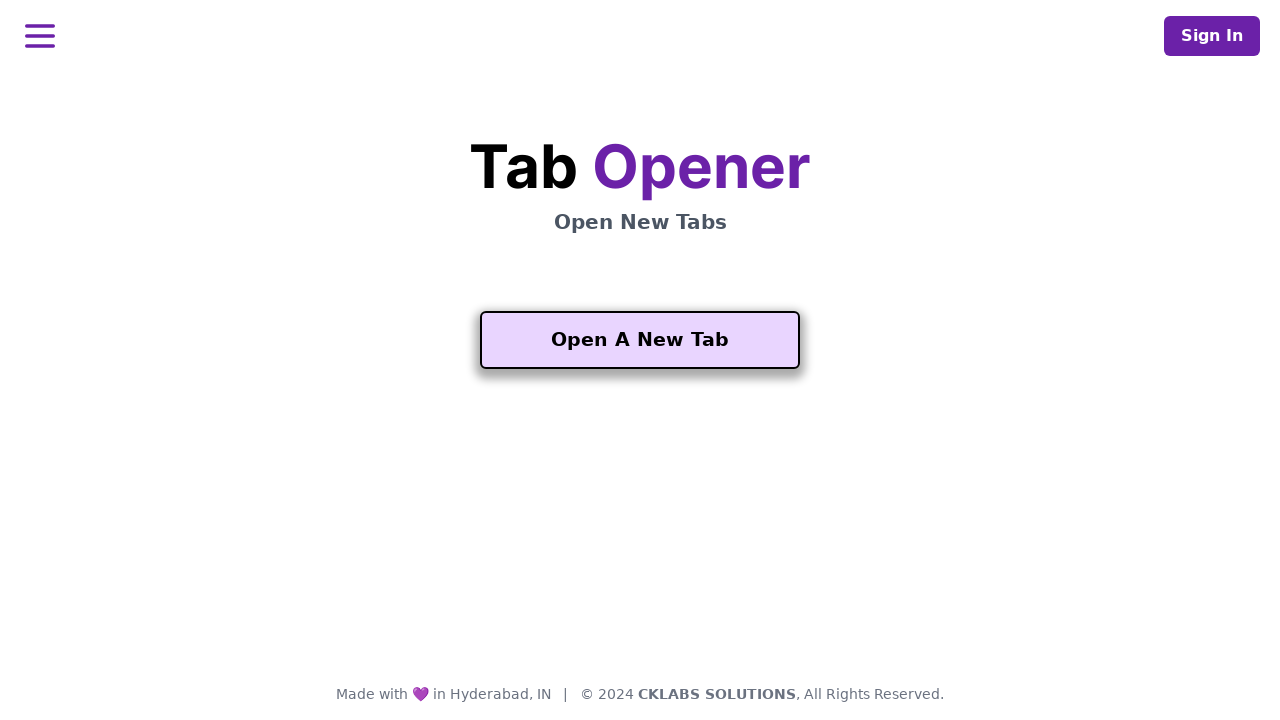

New tab opened and captured
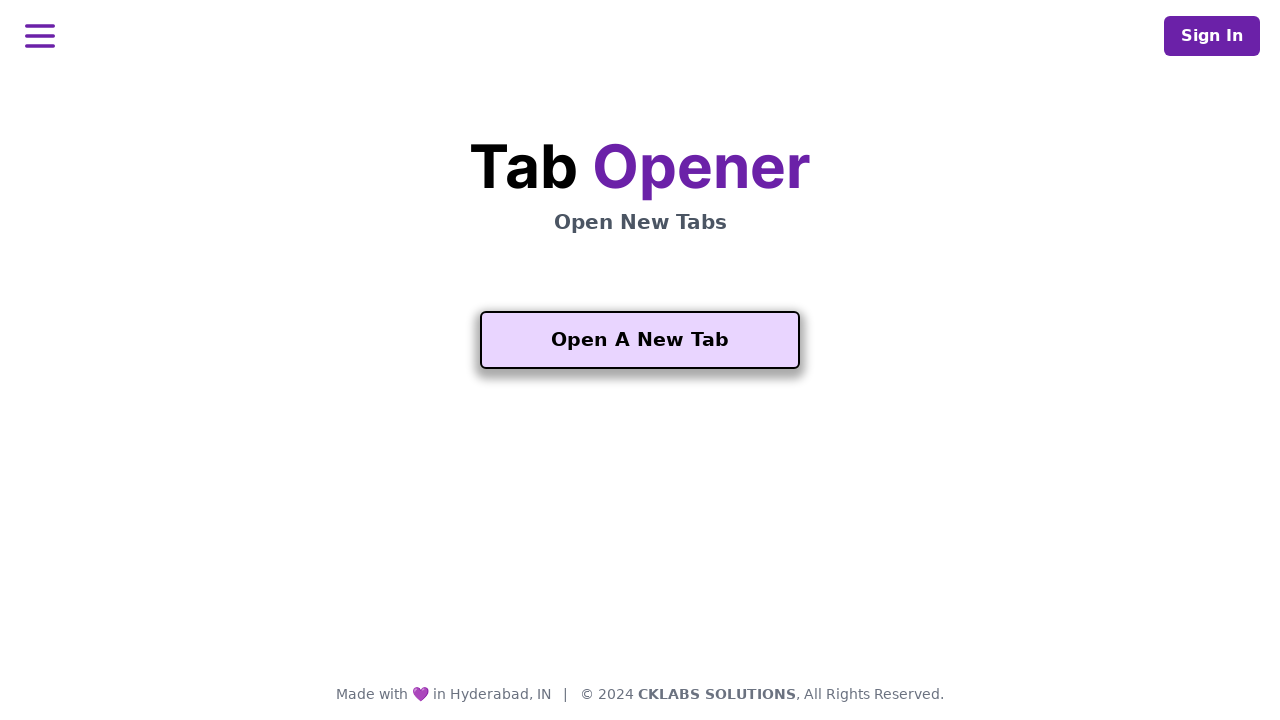

New tab page loaded completely
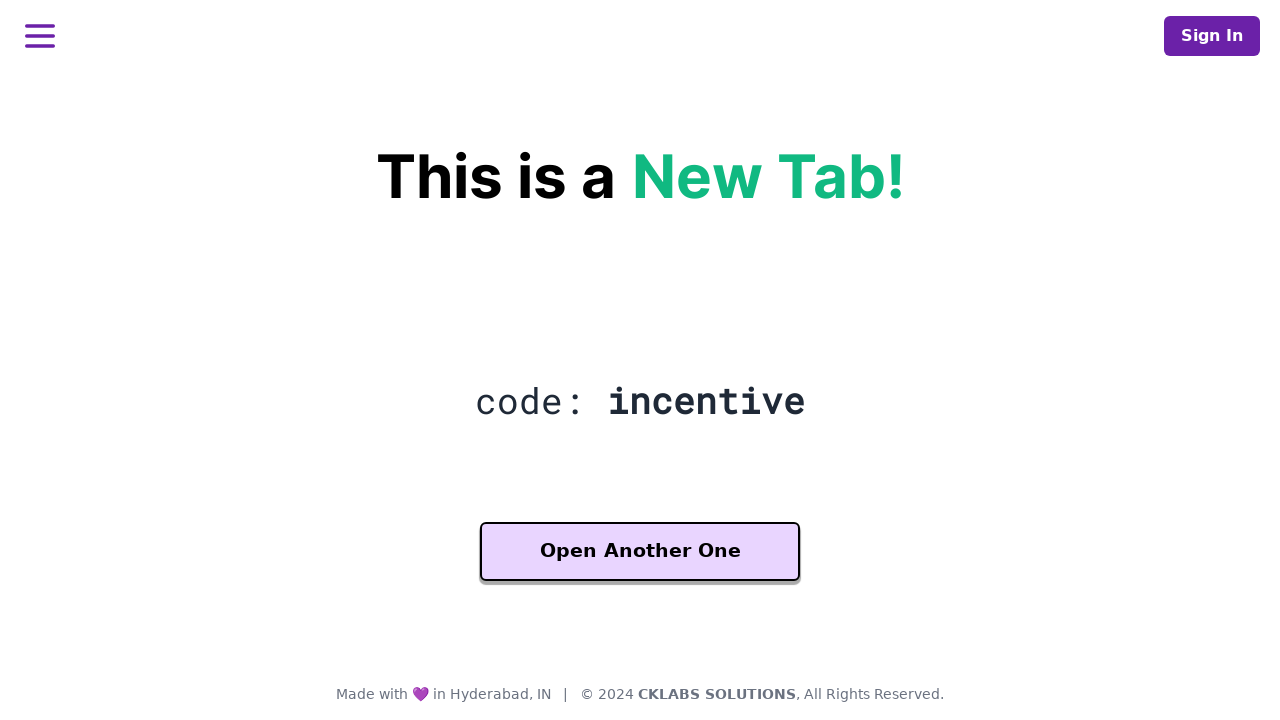

'Another One' button is ready on the new tab
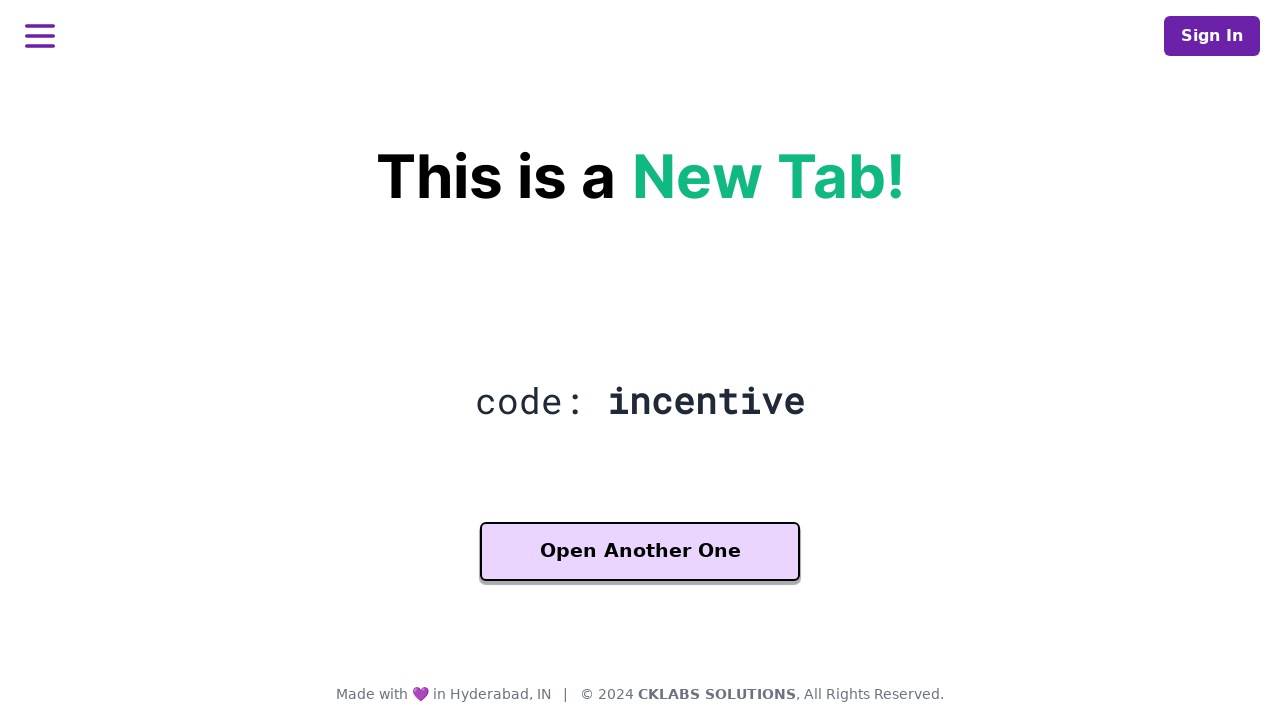

Clicked 'Another One' button to open a third tab at (640, 552) on xpath=//button[contains(text(), 'Another One')]
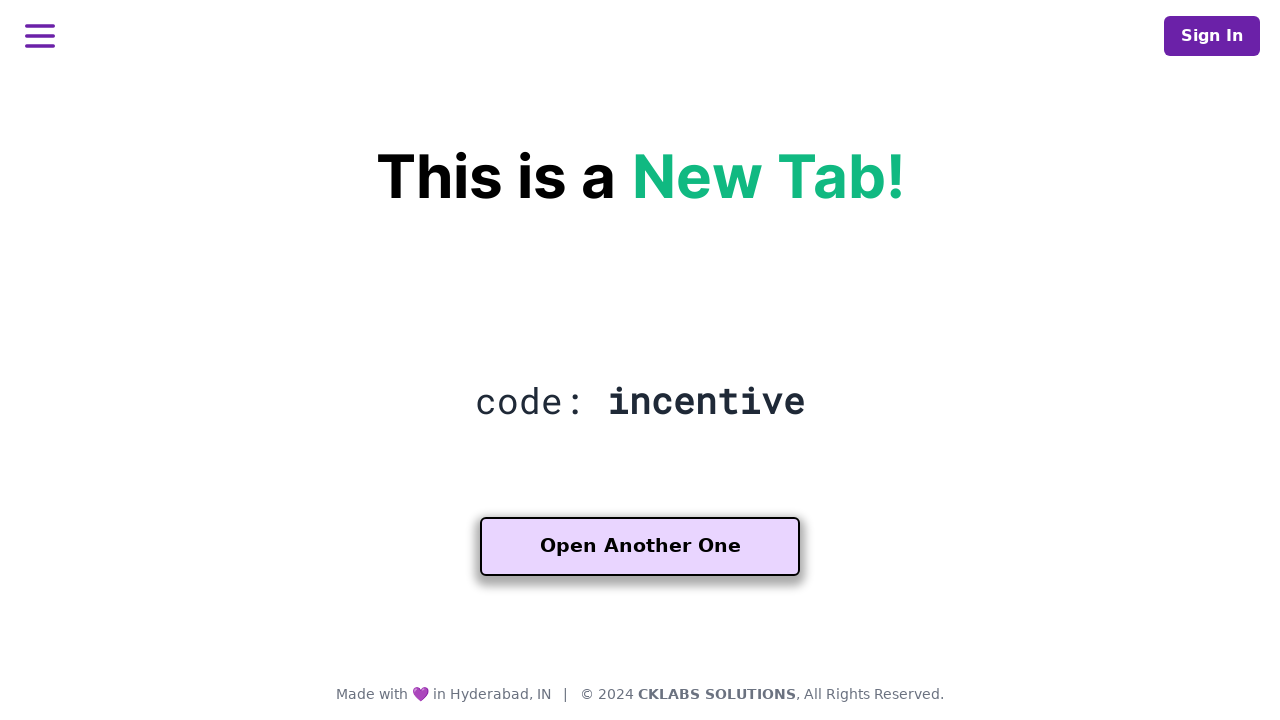

Third tab page loaded completely
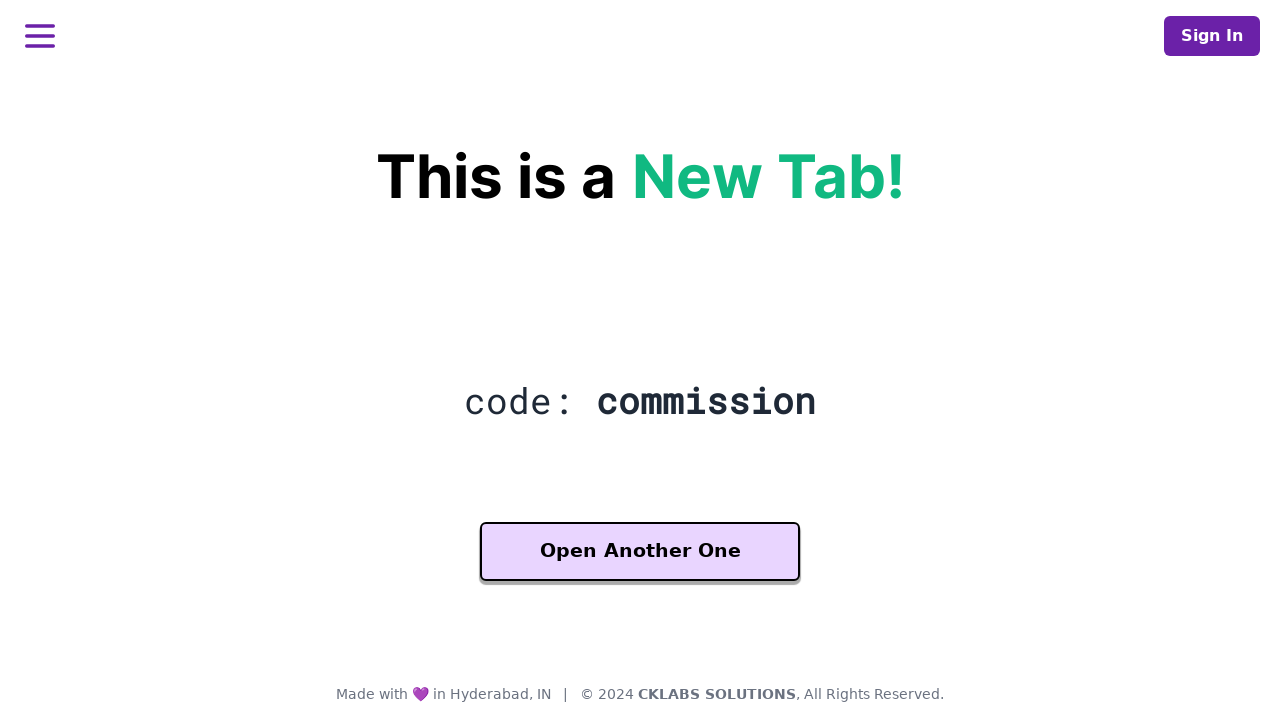

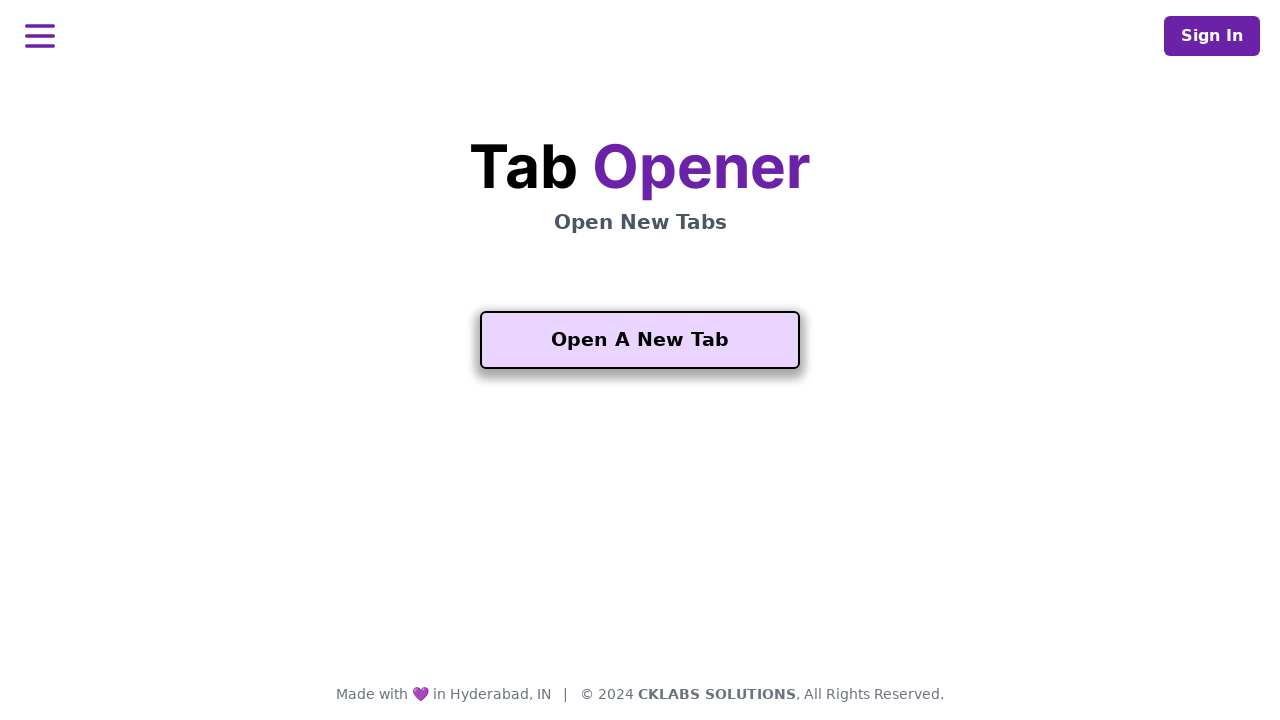